Tests date picker functionality by selecting different dates using year, month, and day inputs

Starting URL: https://www.tutorialspoint.com/selenium/practice/date-picker.php

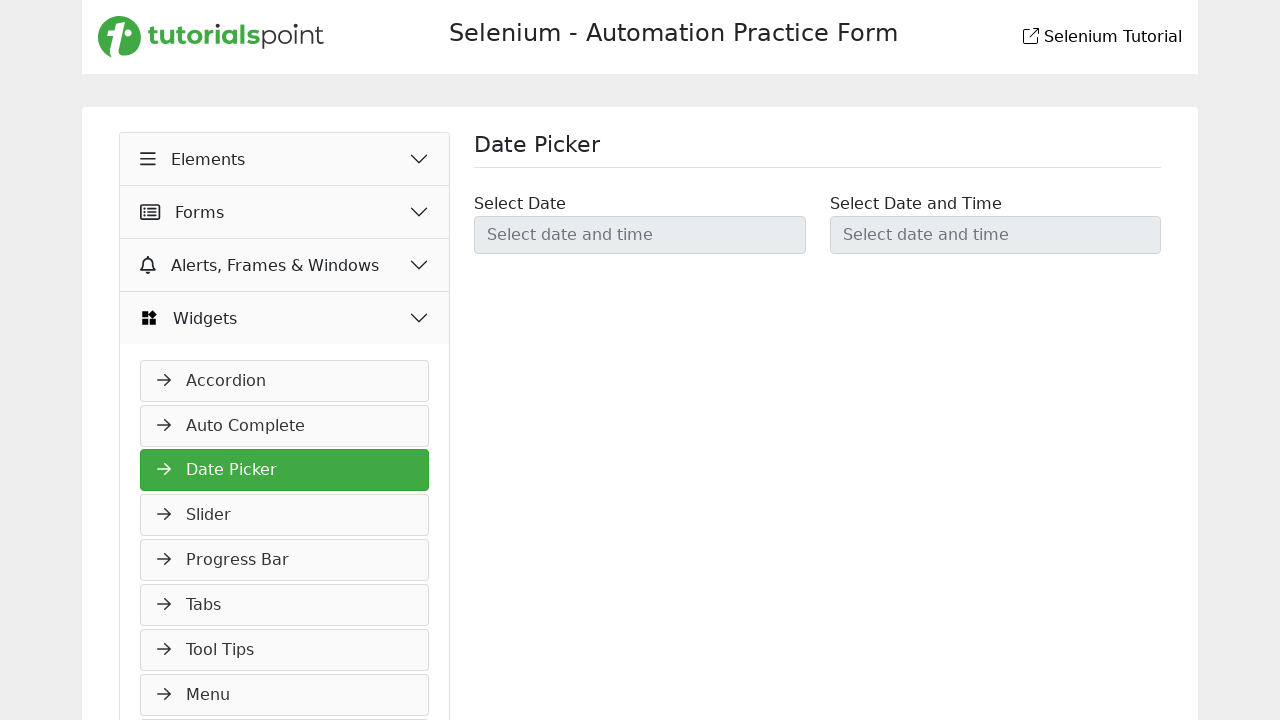

Clicked date picker input to open the calendar at (640, 235) on input#datetimepicker1
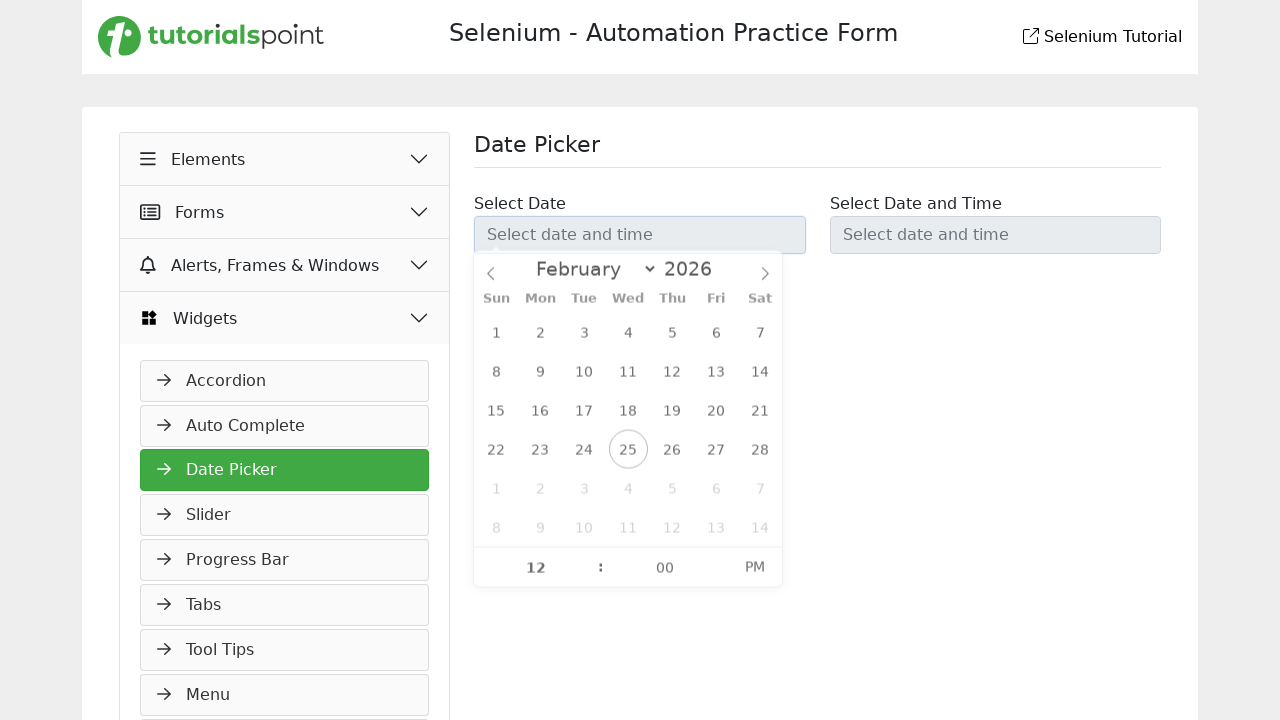

Filled year field with '2023' on input[aria-label='Year']
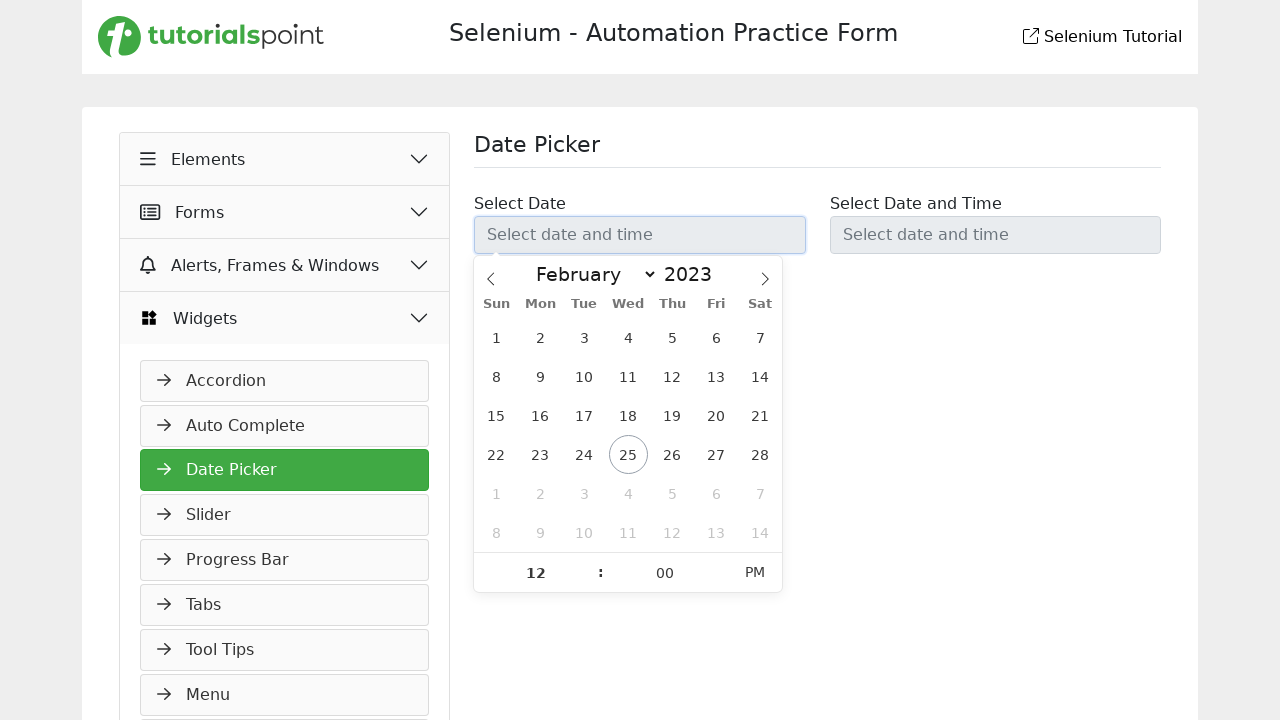

Selected 'August' from month dropdown on select[aria-label='Month']
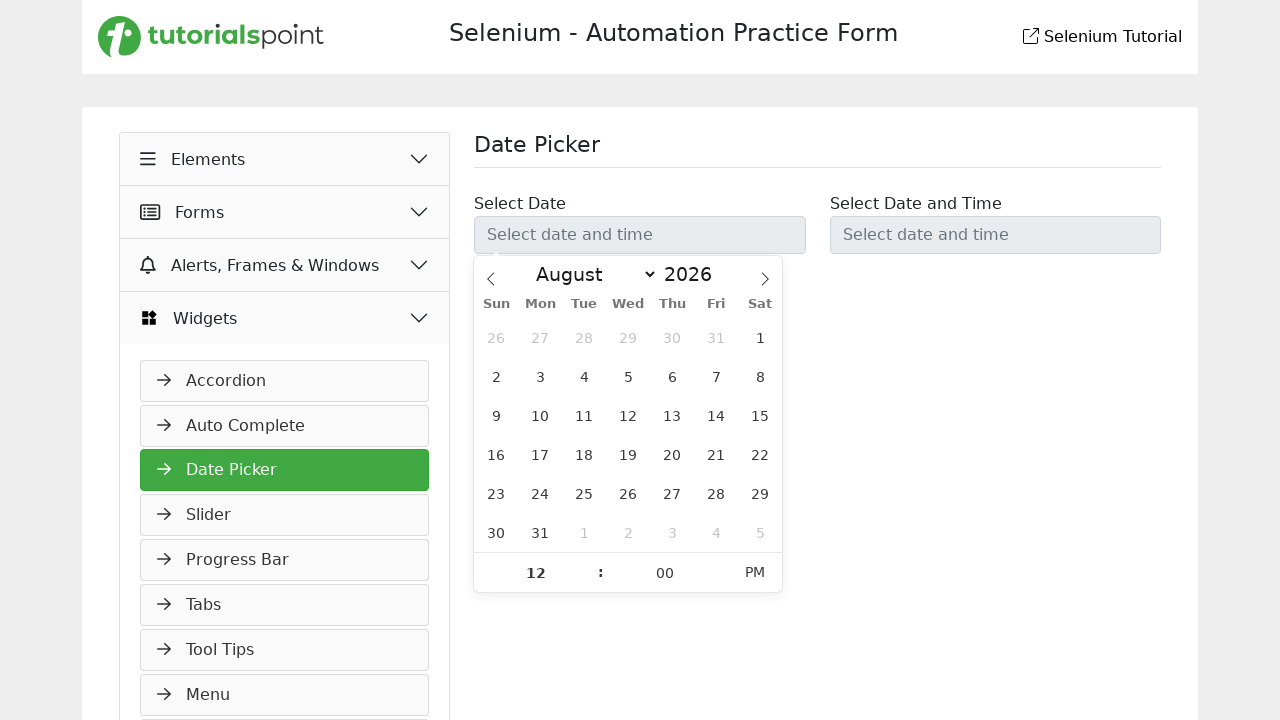

Clicked day 19 in the calendar at (628, 454) on (//div[@class='dayContainer']//span[@class='flatpickr-day' and text()='19'])[1]
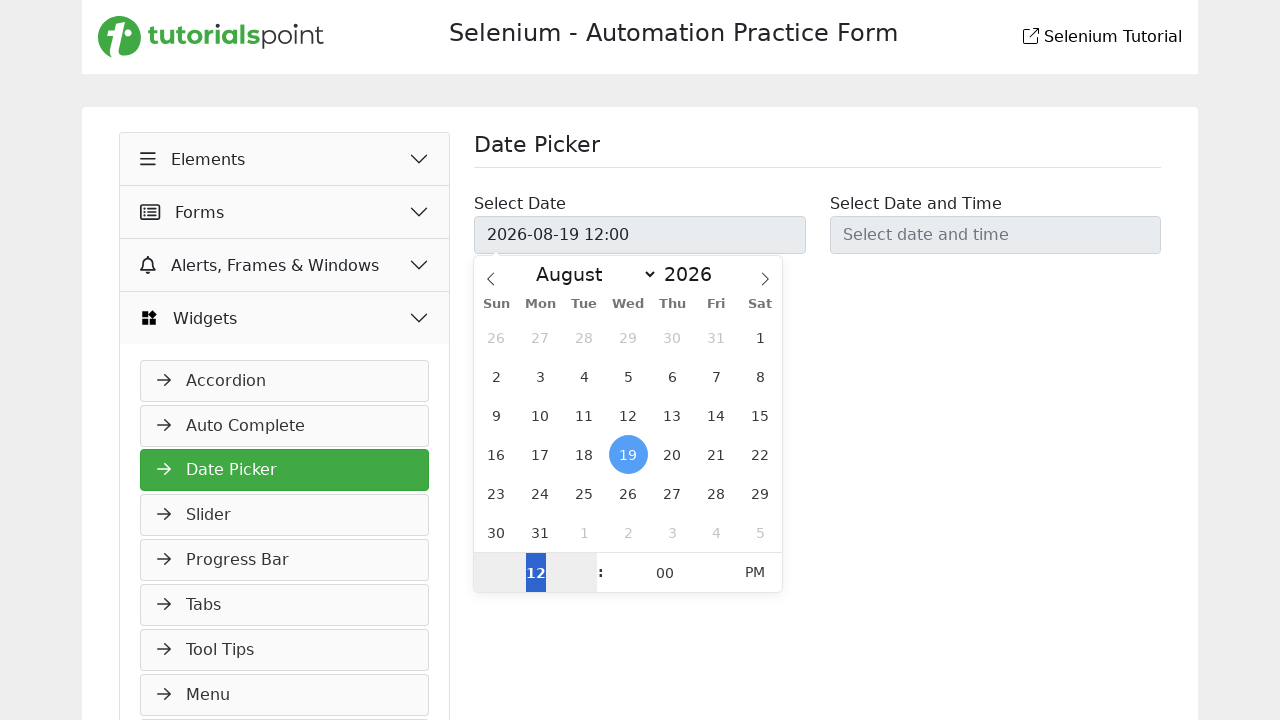

Clicked 'Date Picker' heading to close the calendar at (818, 150) on h1:text('Date Picker')
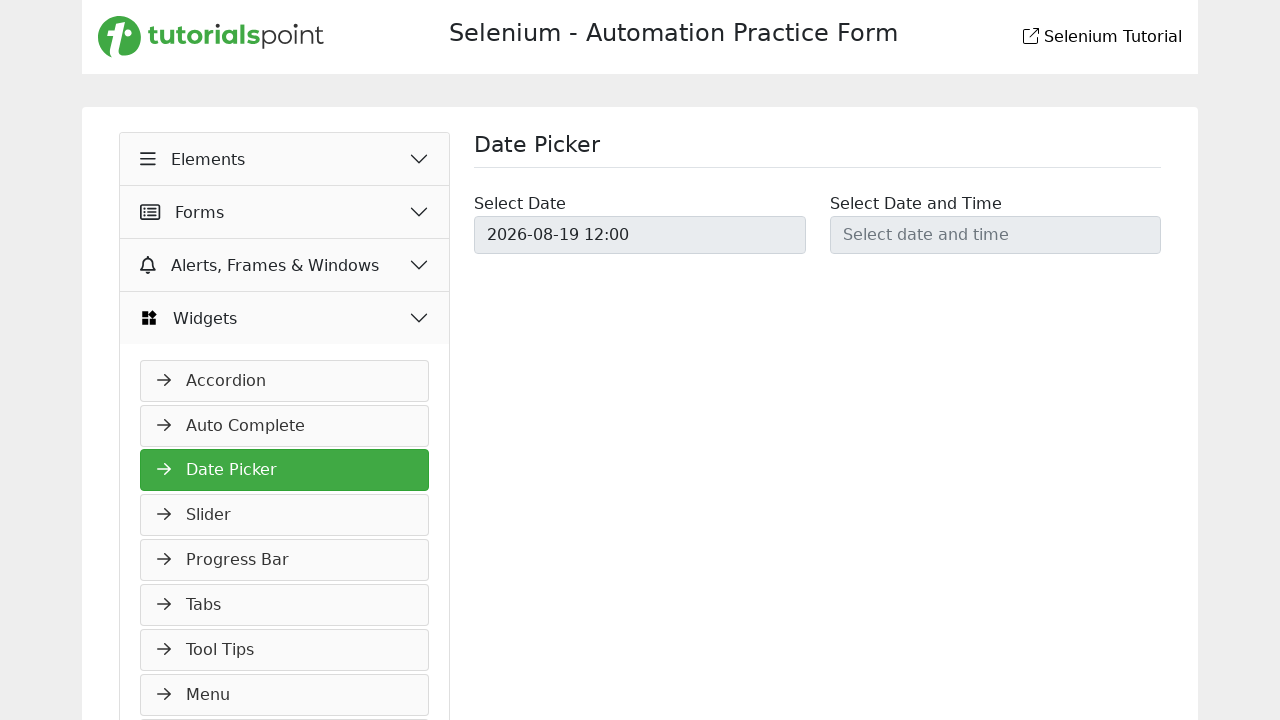

Clicked date picker input to open the calendar for second selection at (640, 235) on input#datetimepicker1
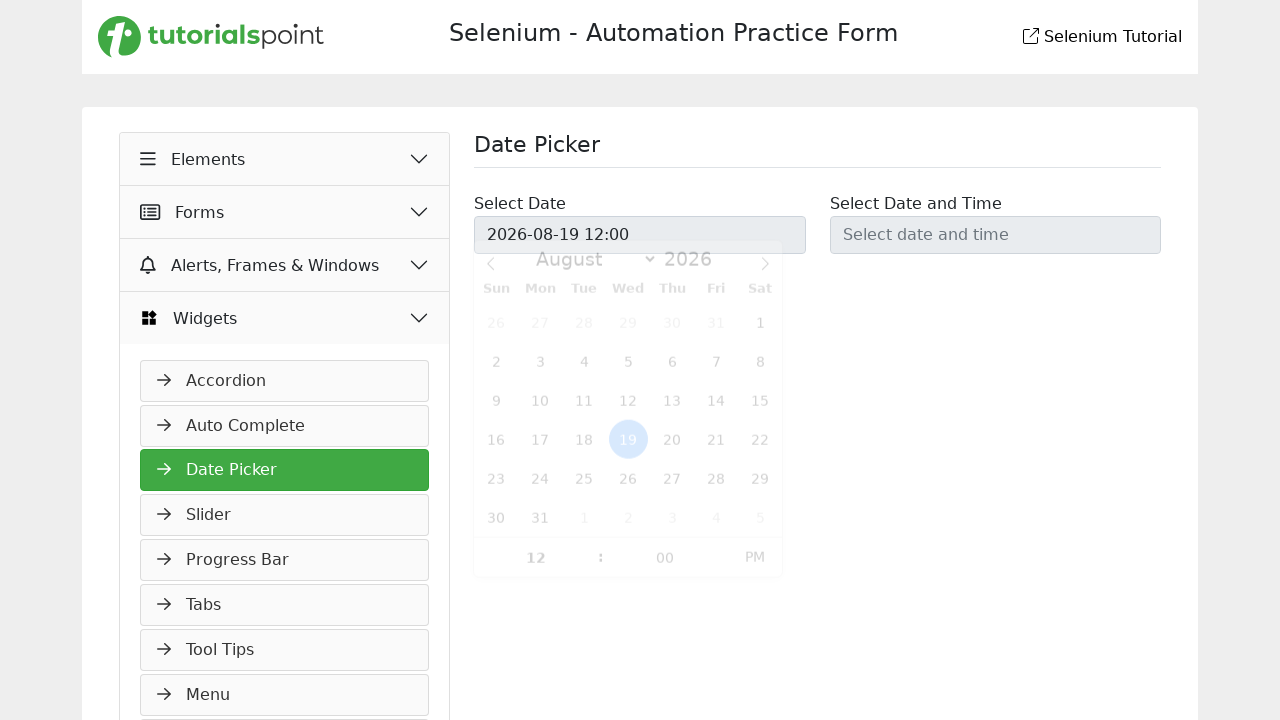

Filled year field with '2025' on input[aria-label='Year']
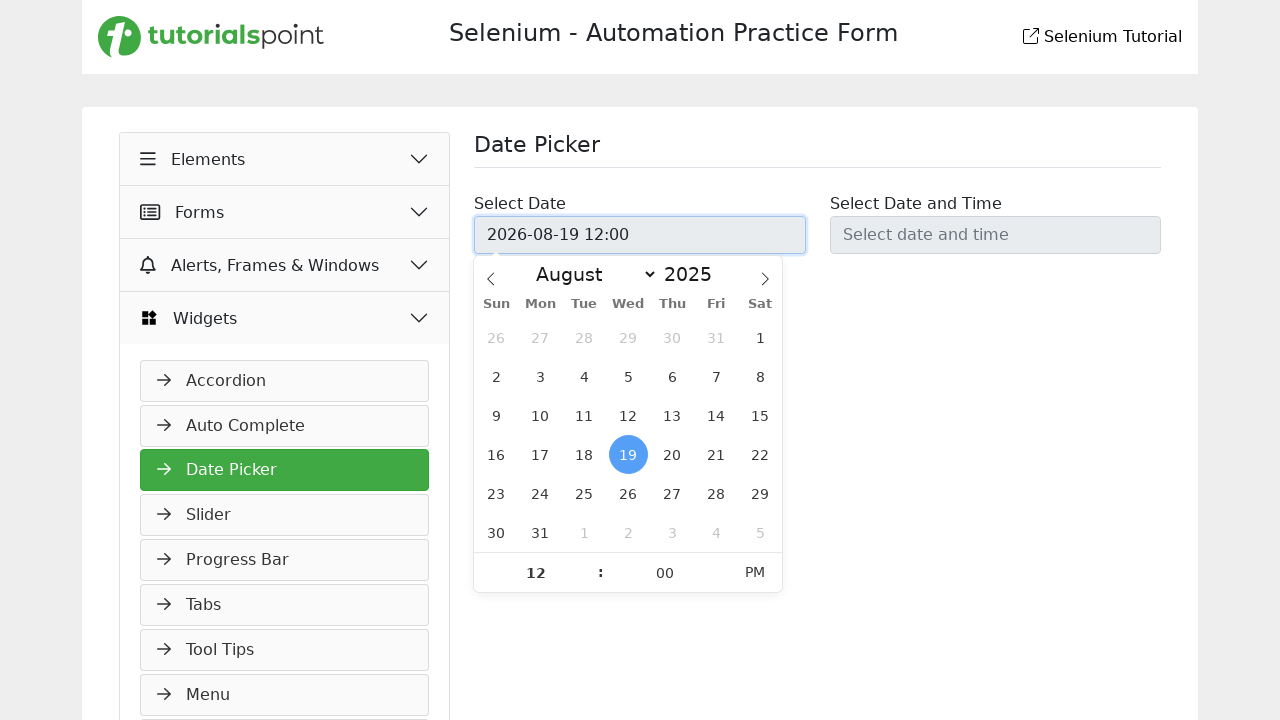

Selected 'December' from month dropdown on select[aria-label='Month']
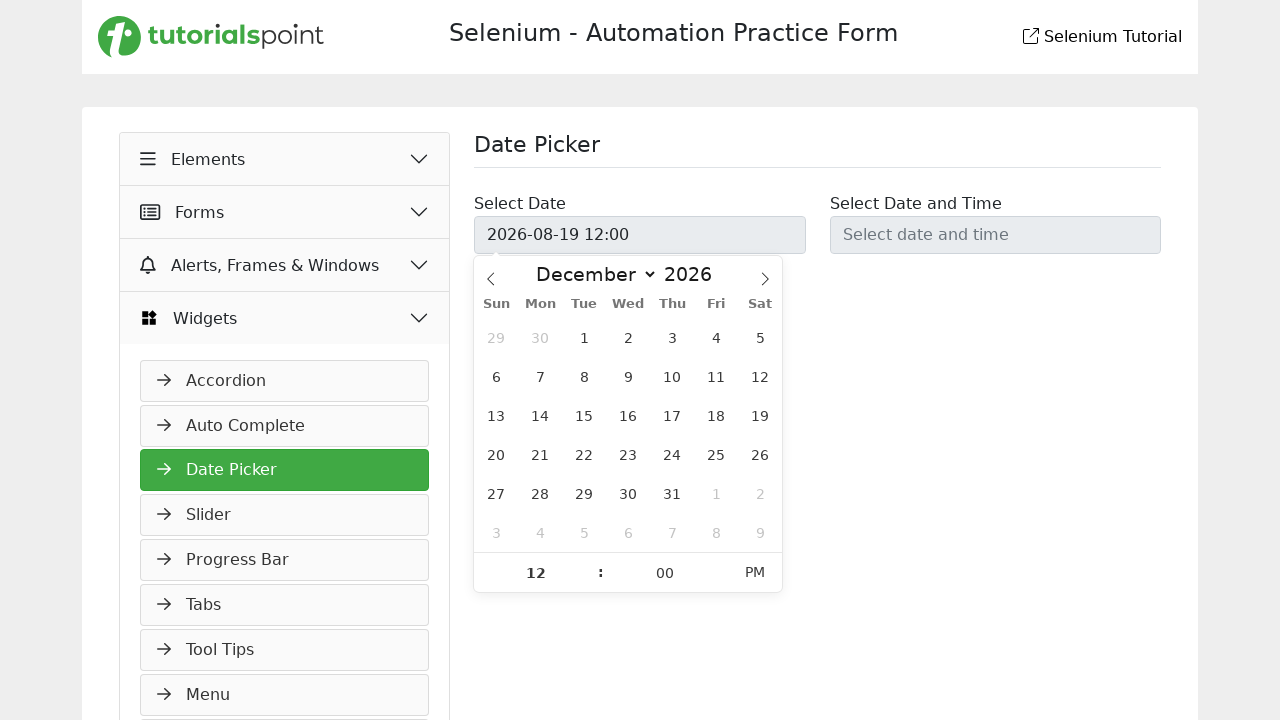

Clicked day 31 in the calendar at (672, 493) on (//div[@class='dayContainer']//span[@class='flatpickr-day' and text()='31'])[1]
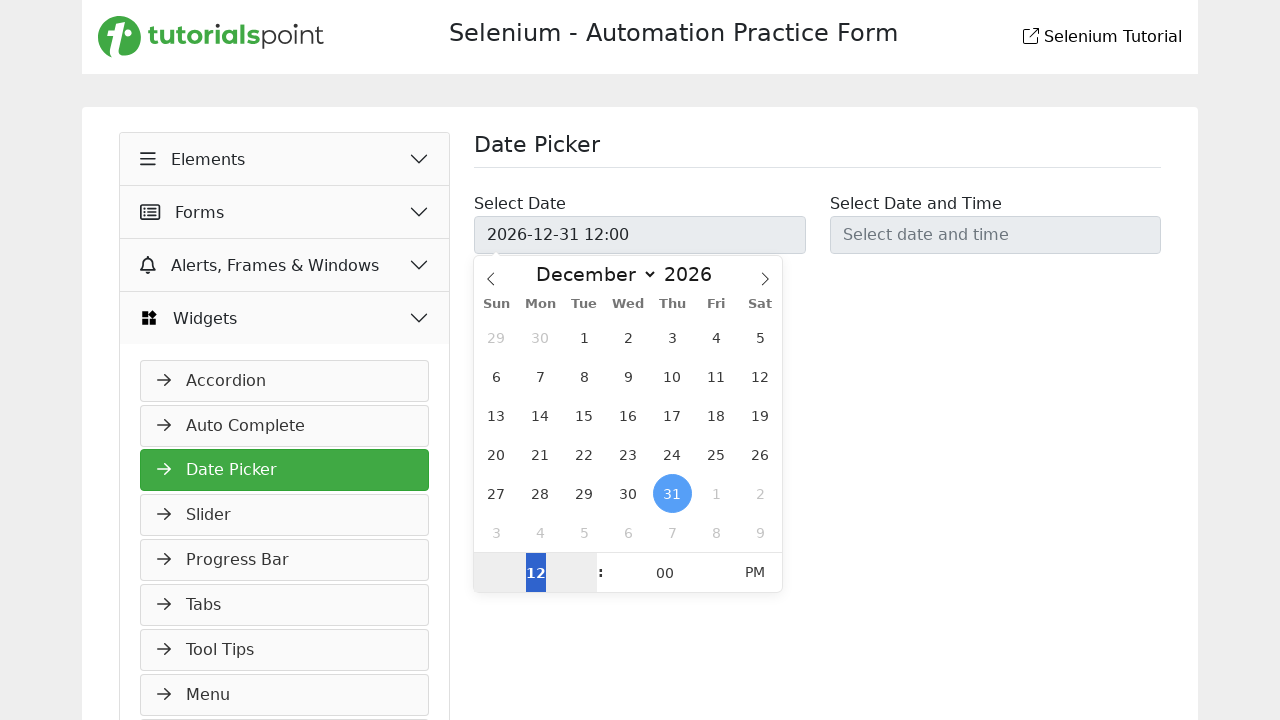

Clicked 'Date Picker' heading to close the calendar at (818, 150) on h1:text('Date Picker')
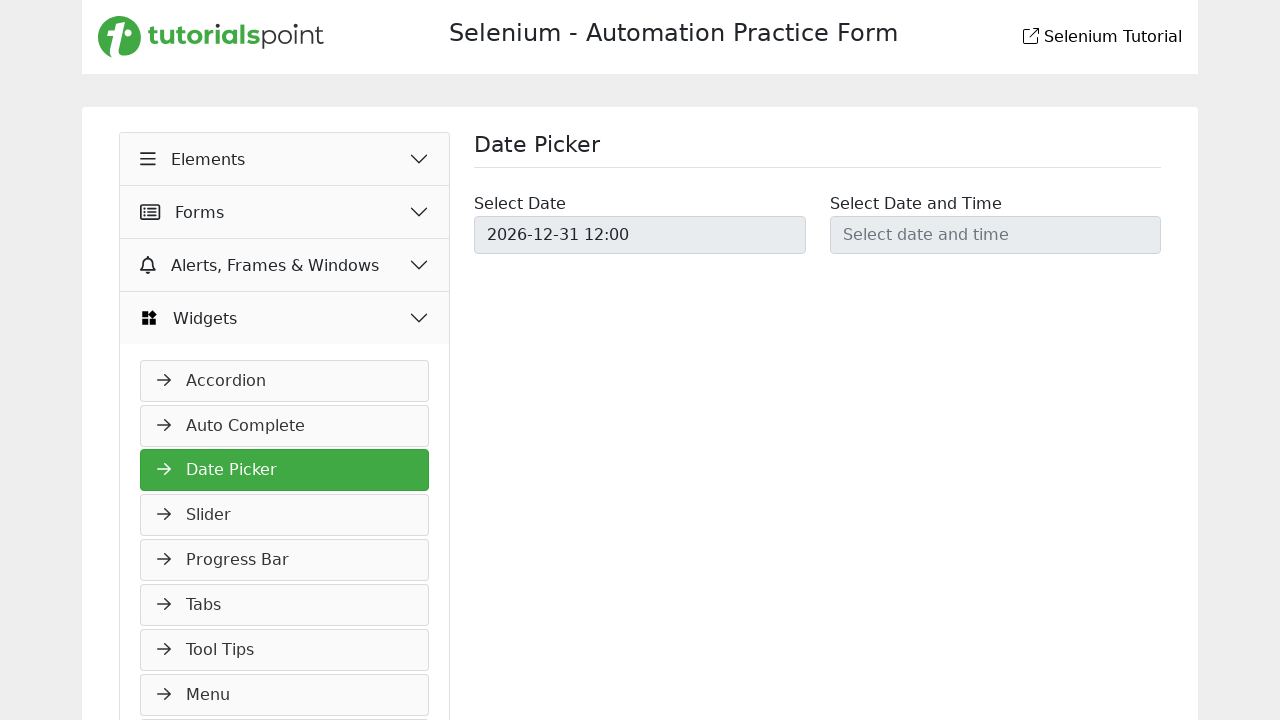

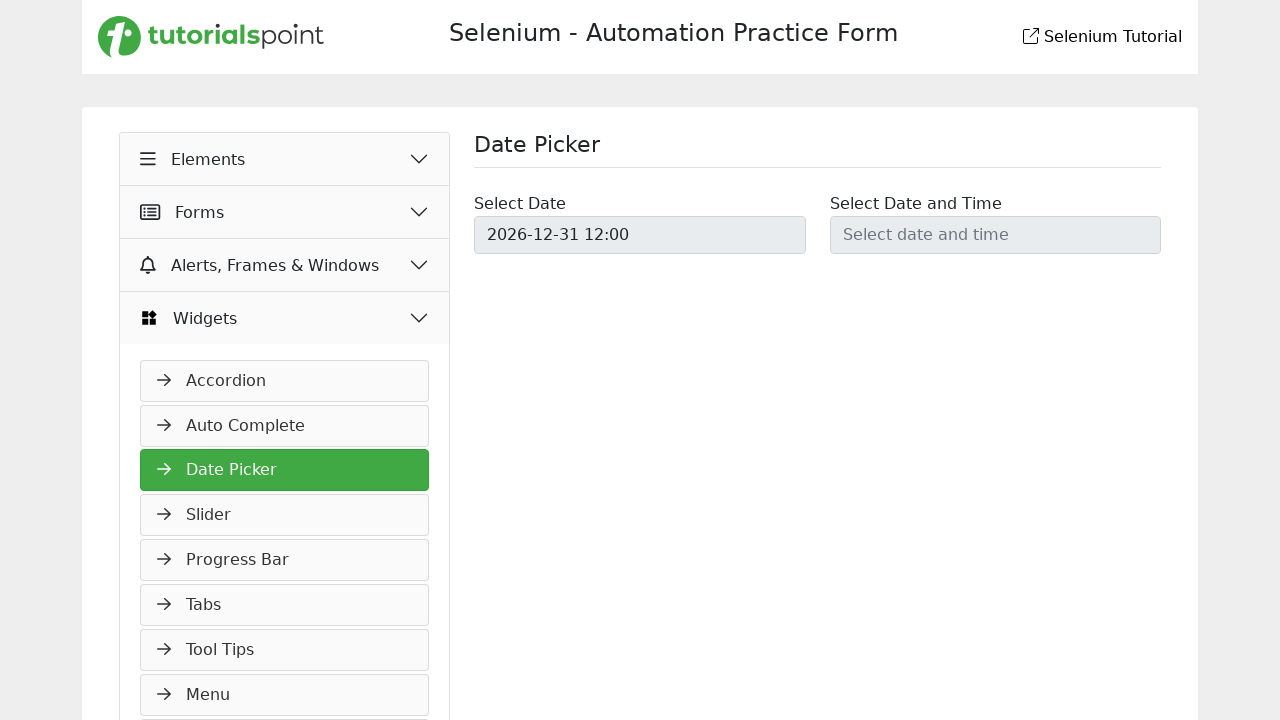